Tests browser alert handling by clicking a confirm button and accepting the alert

Starting URL: https://demoqa.com/

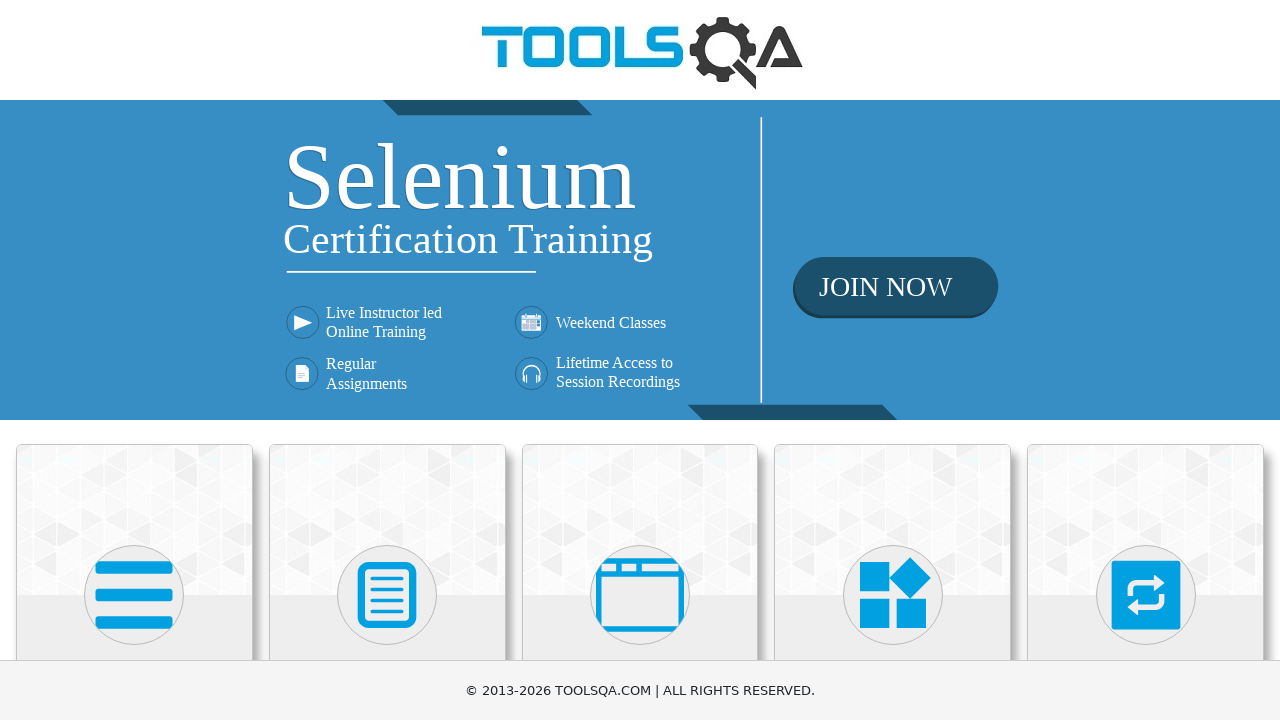

Clicked on 'Alerts, Frame & Windows' section at (640, 360) on xpath=//h5[text()='Alerts, Frame & Windows']
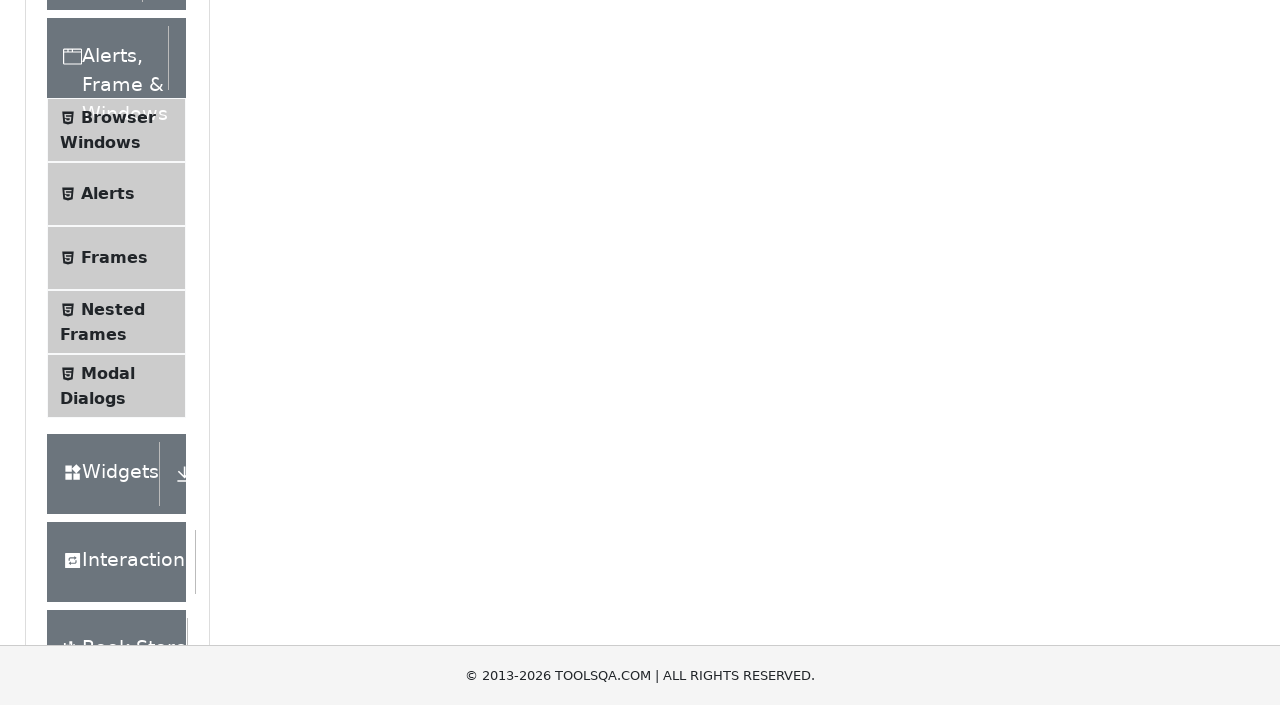

Clicked on Alerts menu item at (116, 501) on (//li[@id='item-1'])[2]
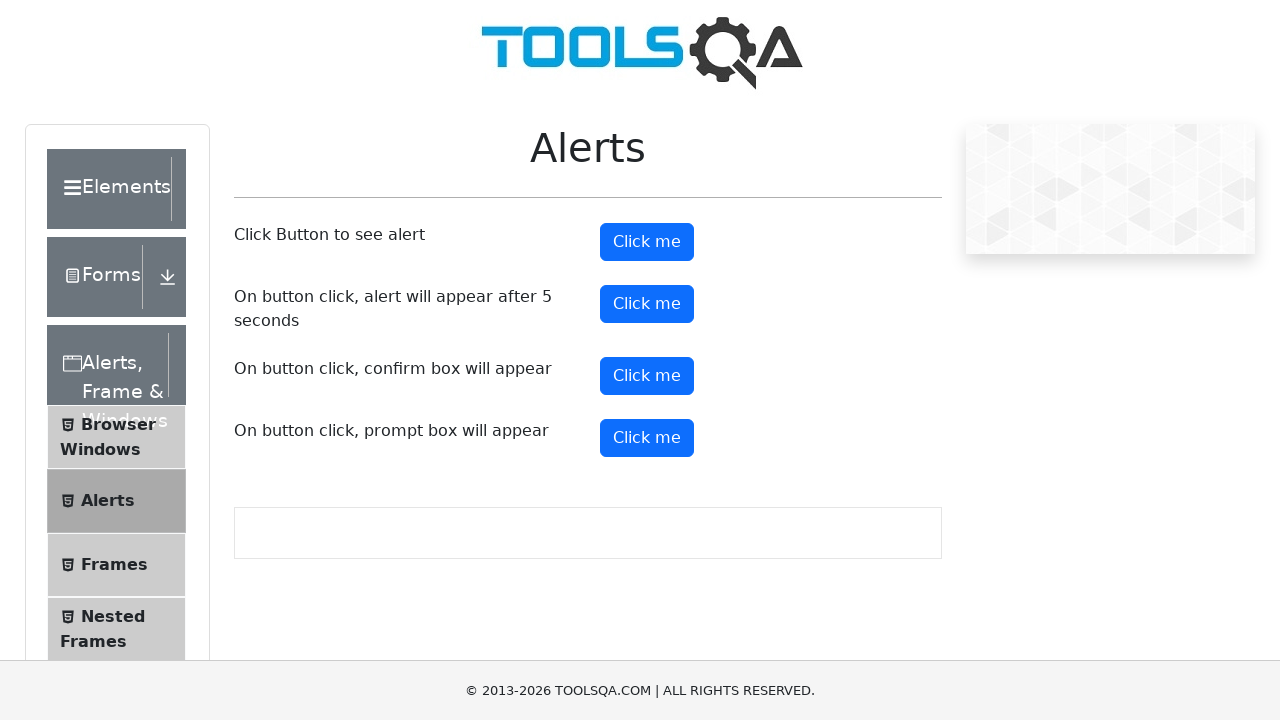

Set up dialog handler to accept alerts
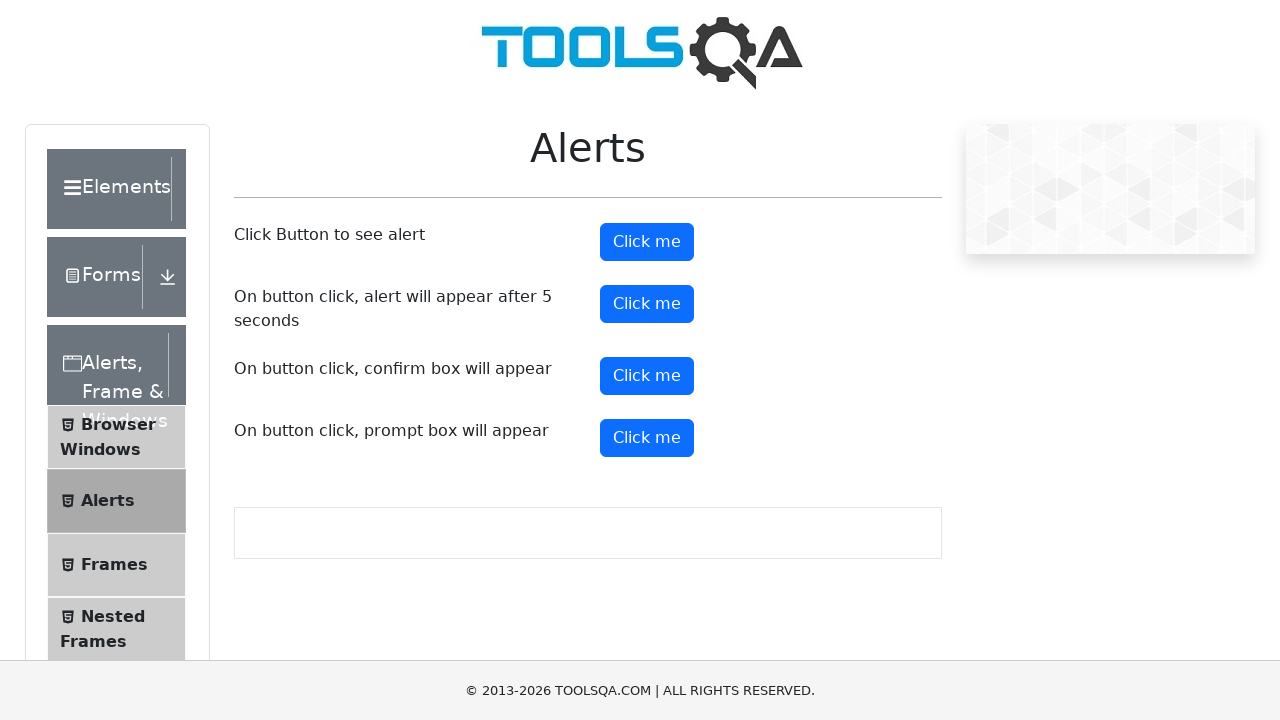

Clicked confirm button to trigger alert at (647, 376) on #confirmButton
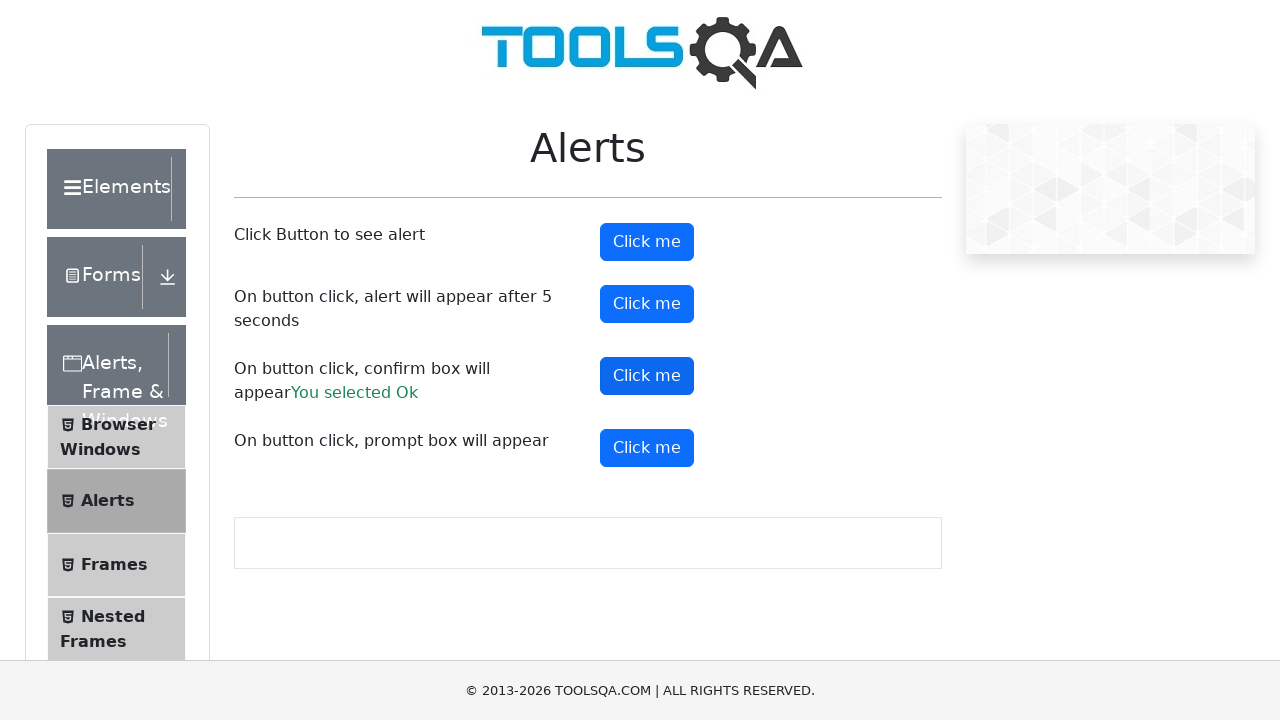

Confirm result text appeared
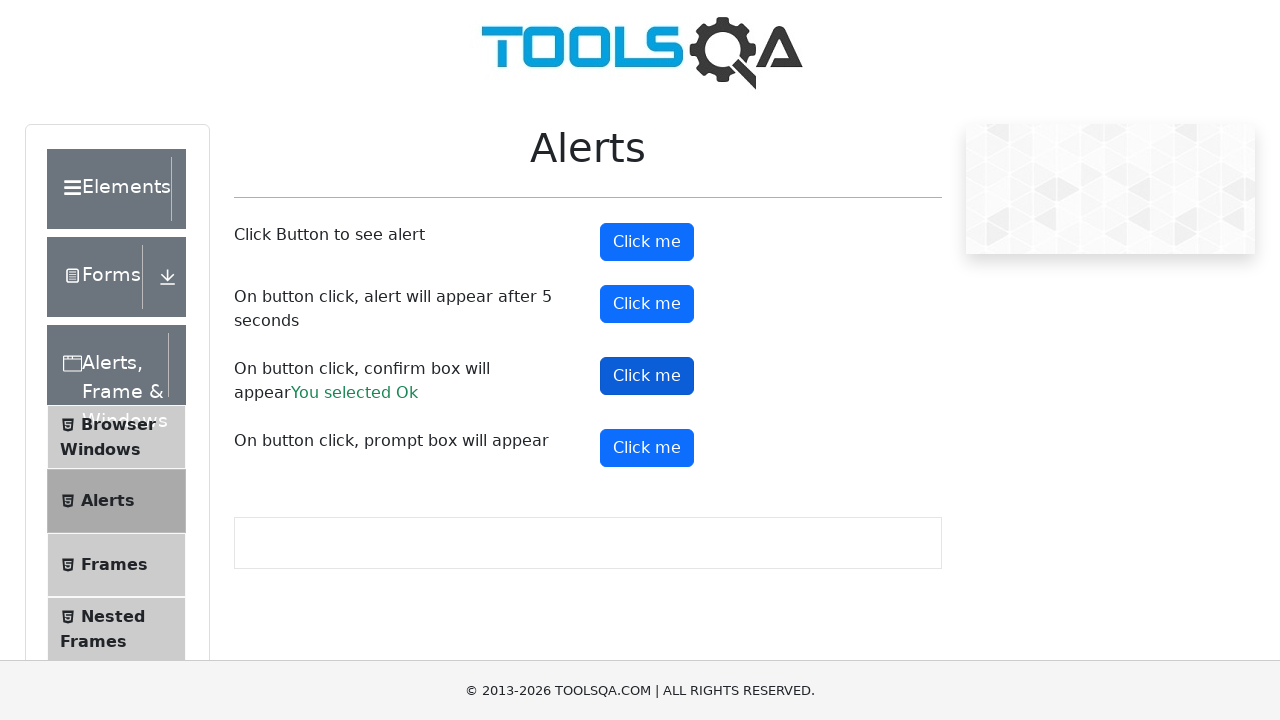

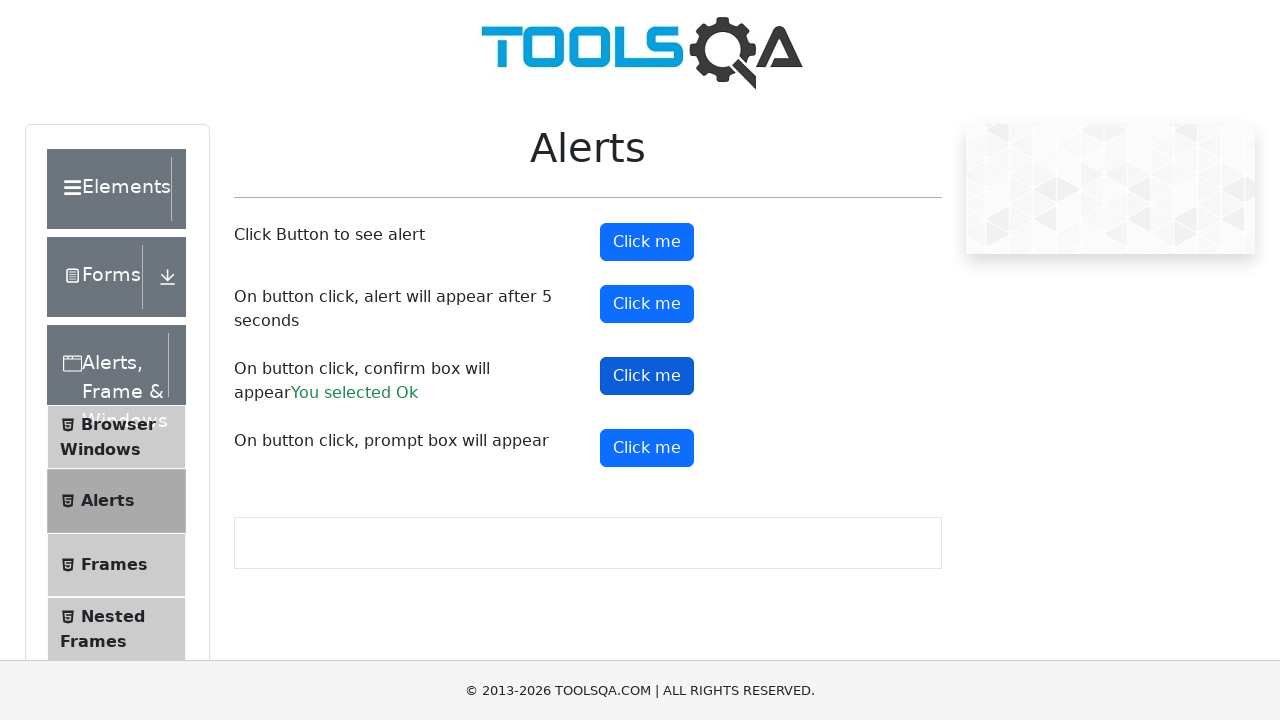